Tests that the main and footer sections become visible after adding a todo item

Starting URL: https://demo.playwright.dev/todomvc

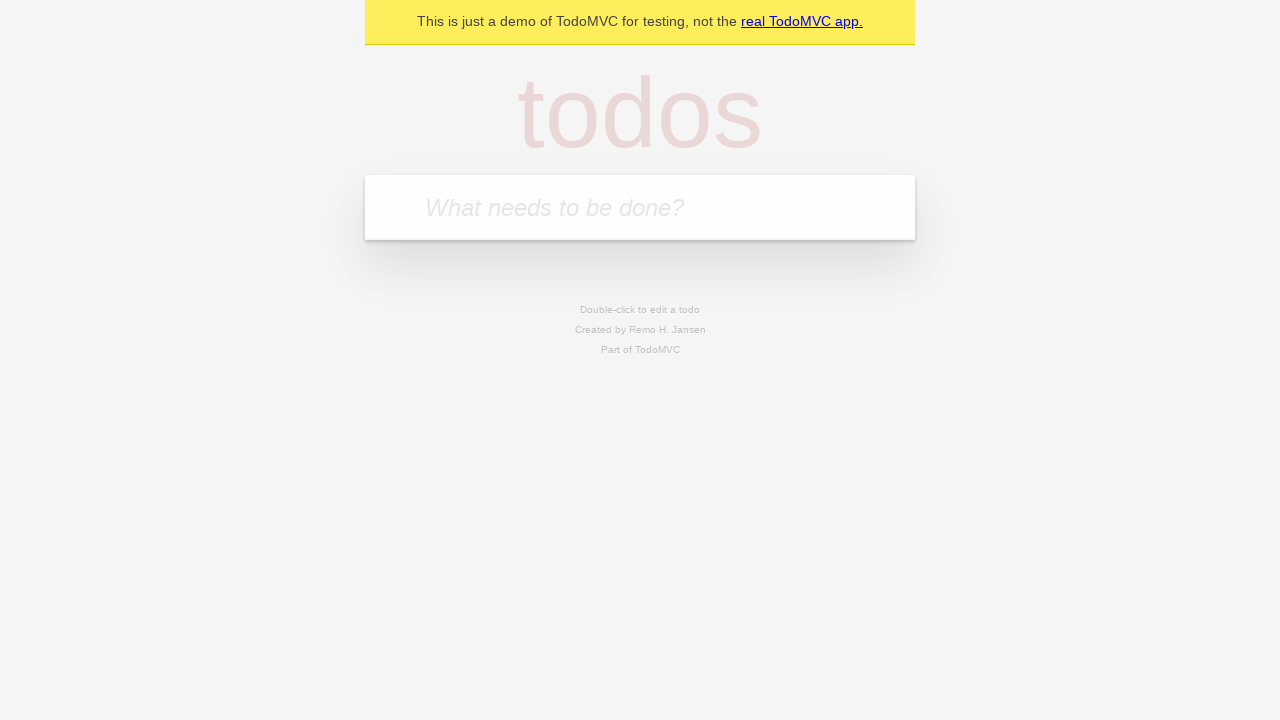

Located the 'What needs to be done?' input field
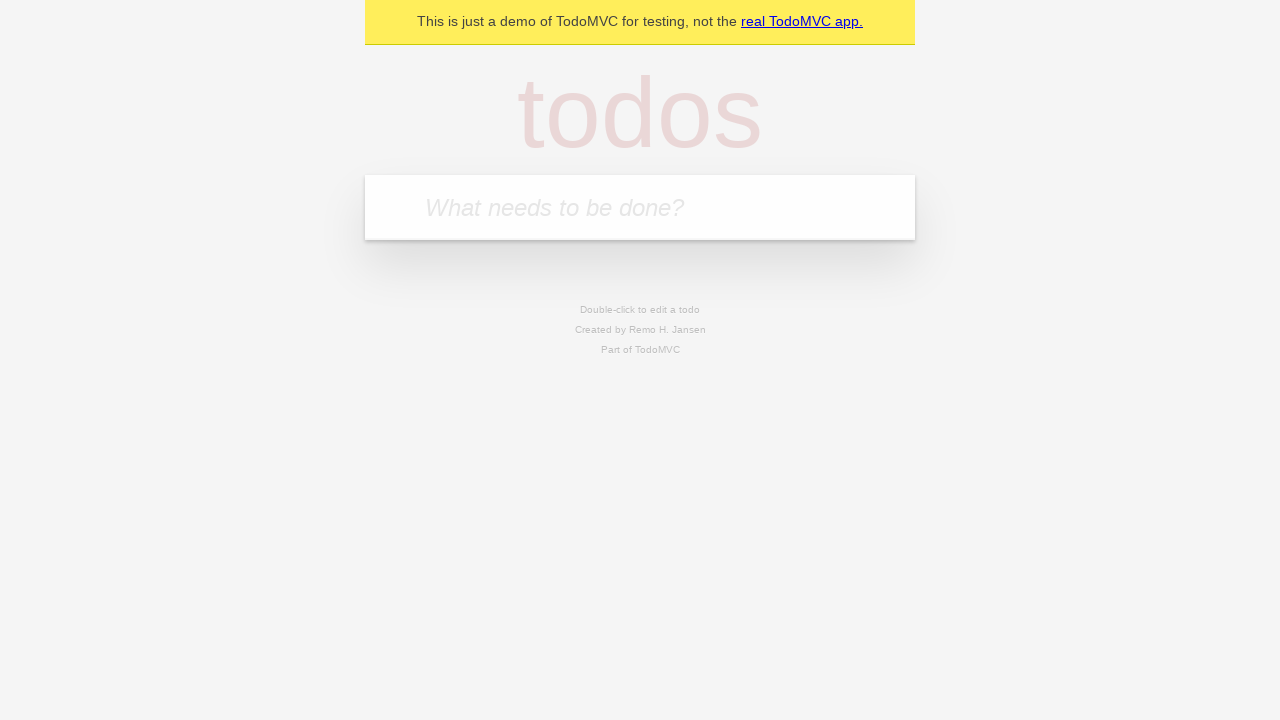

Filled todo input with 'buy some Cheddar cheese' on internal:attr=[placeholder="What needs to be done?"i]
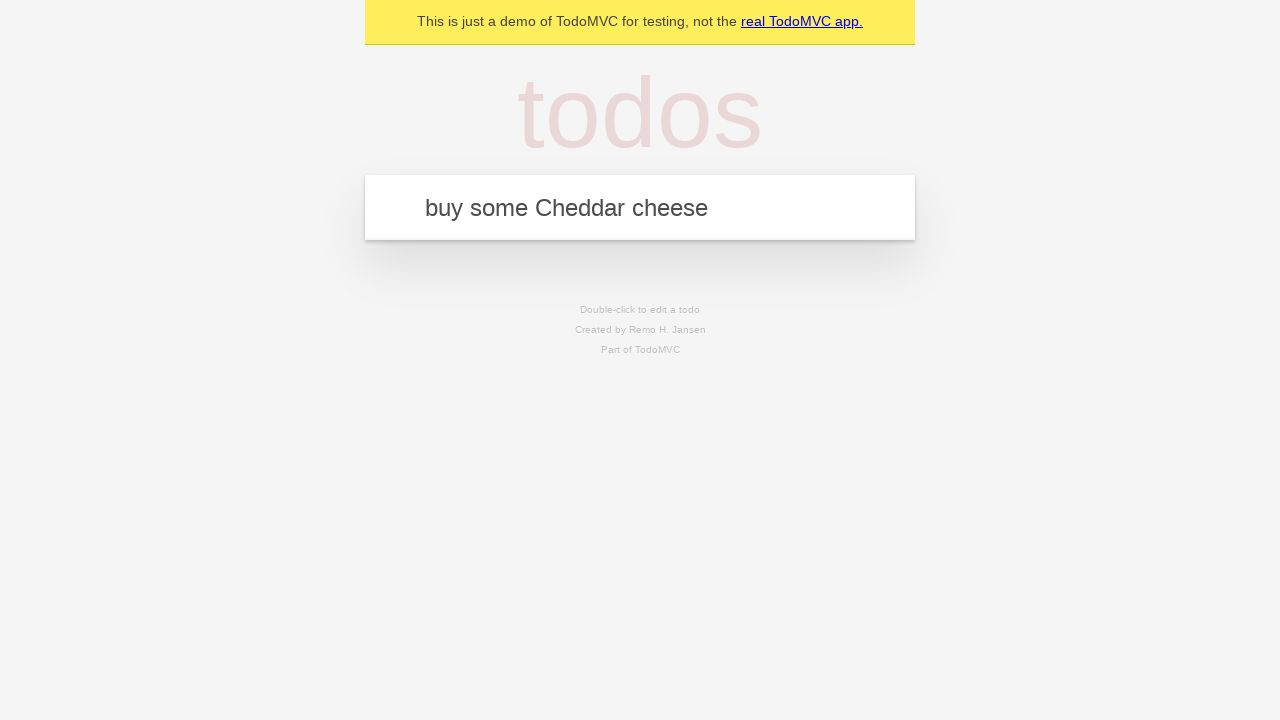

Pressed Enter to submit the new todo item on internal:attr=[placeholder="What needs to be done?"i]
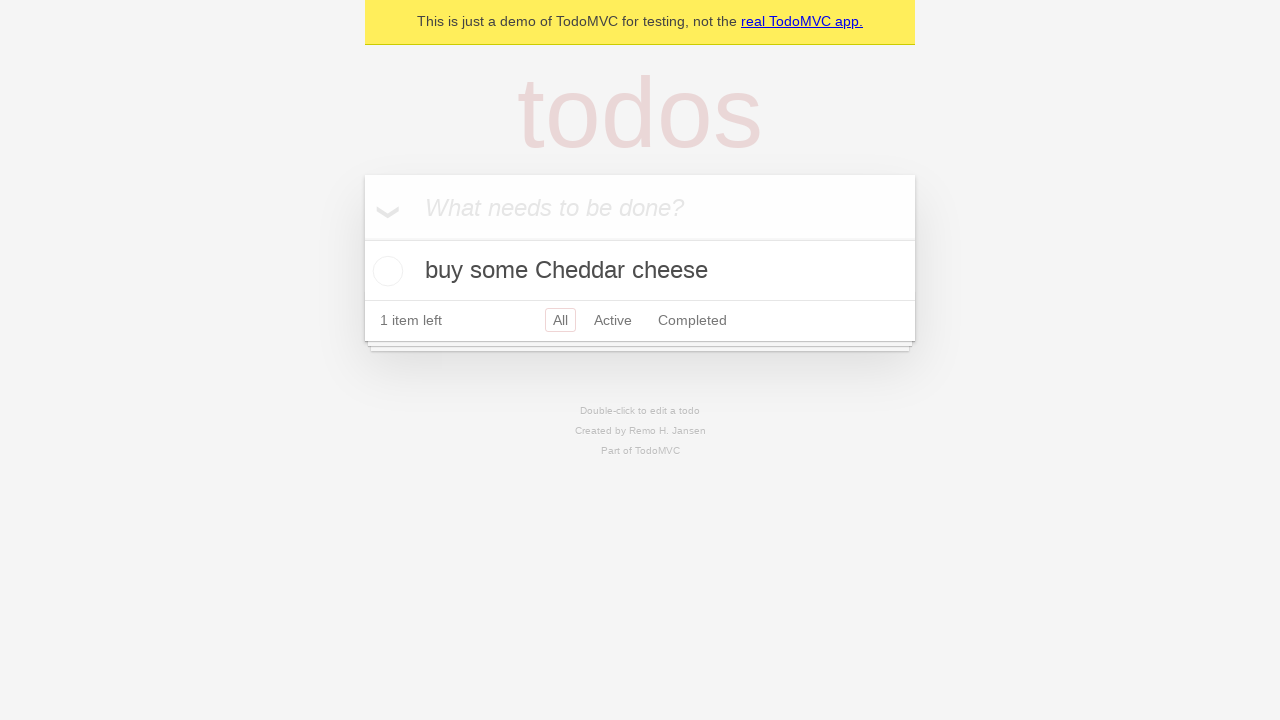

Main section (#main) became visible after adding todo
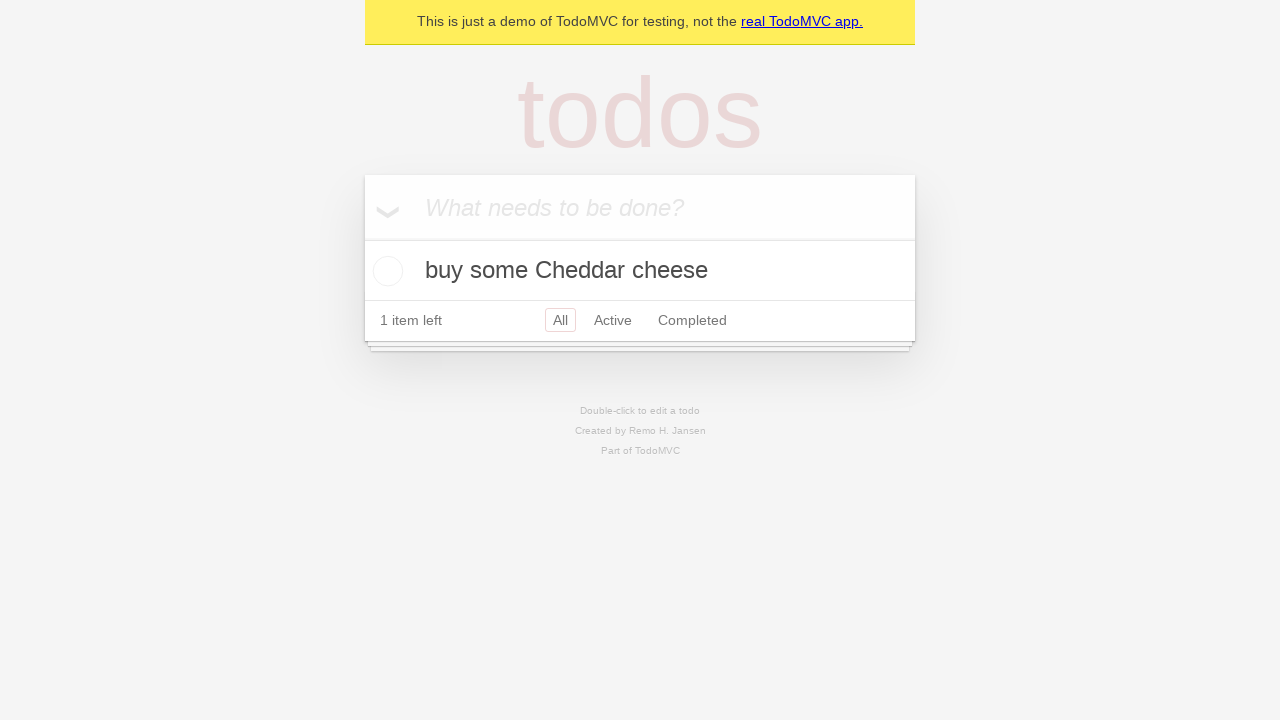

Footer section (#footer) became visible after adding todo
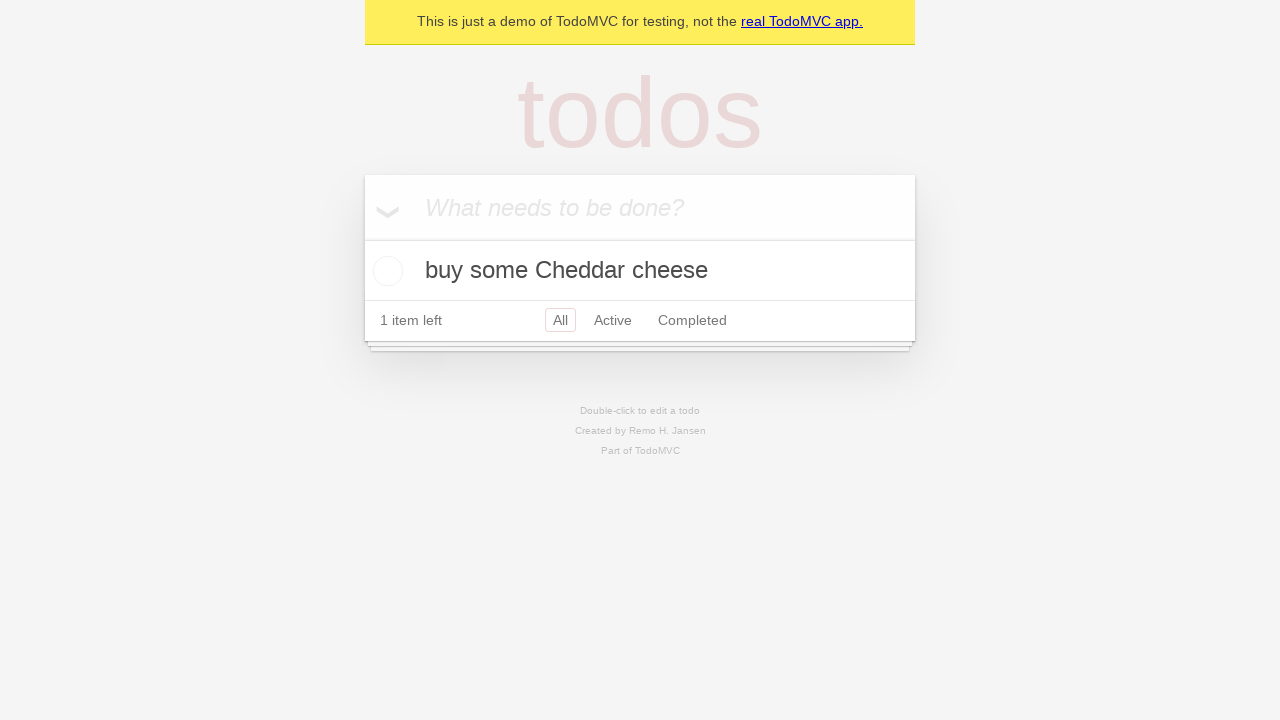

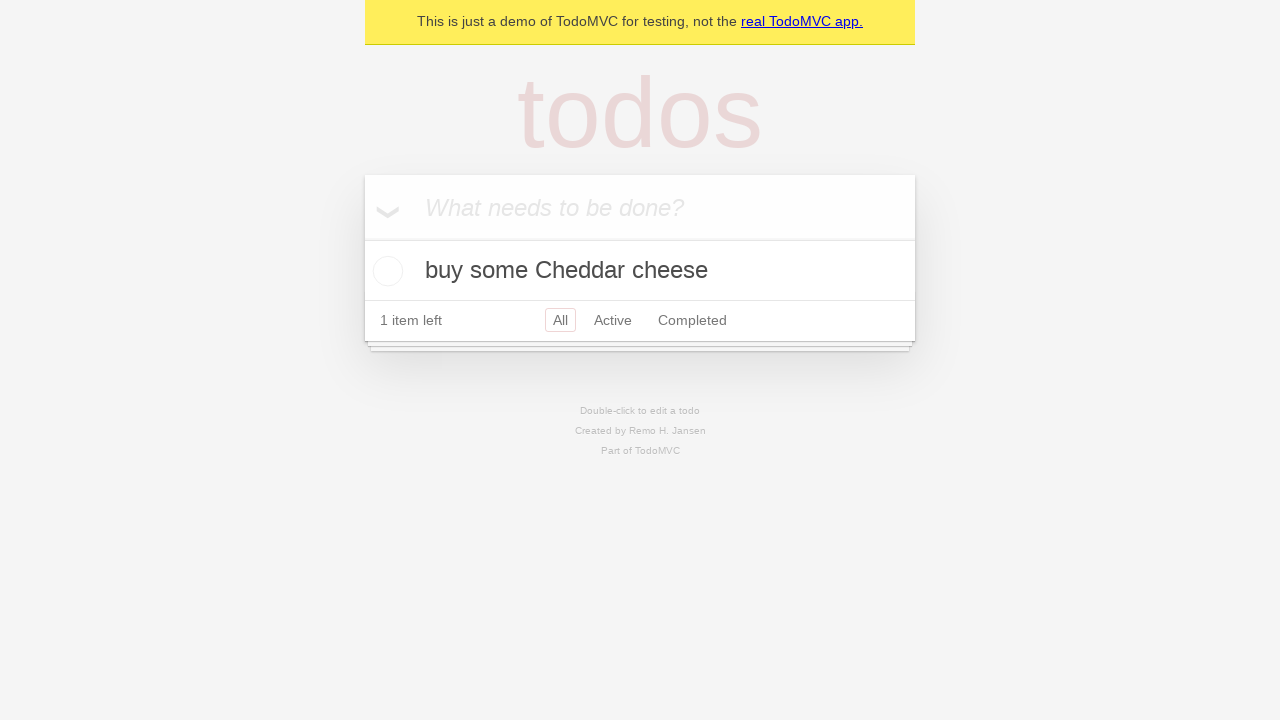